Tests radio button and checkbox selection states by clicking age radio button and Java checkbox, then verifying their selected states before and after clicking again

Starting URL: https://automationfc.github.io/basic-form/index.html

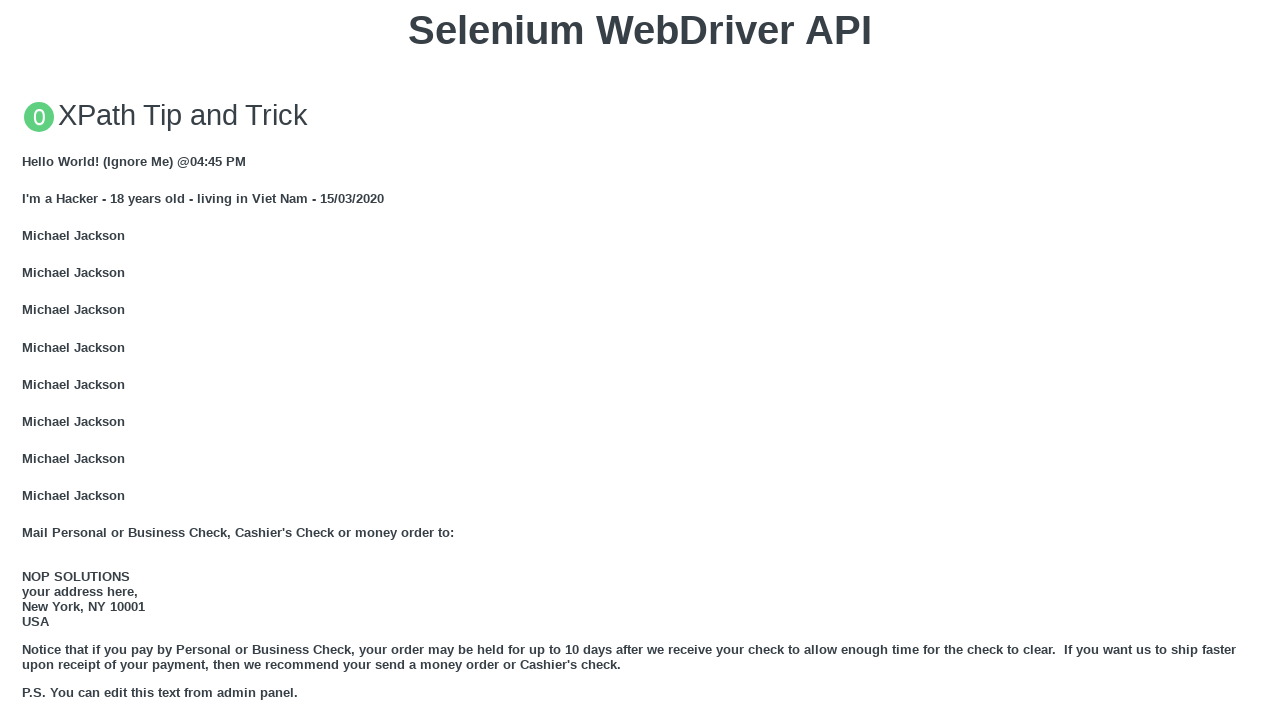

Clicked age under 18 radio button at (28, 360) on input#under_18
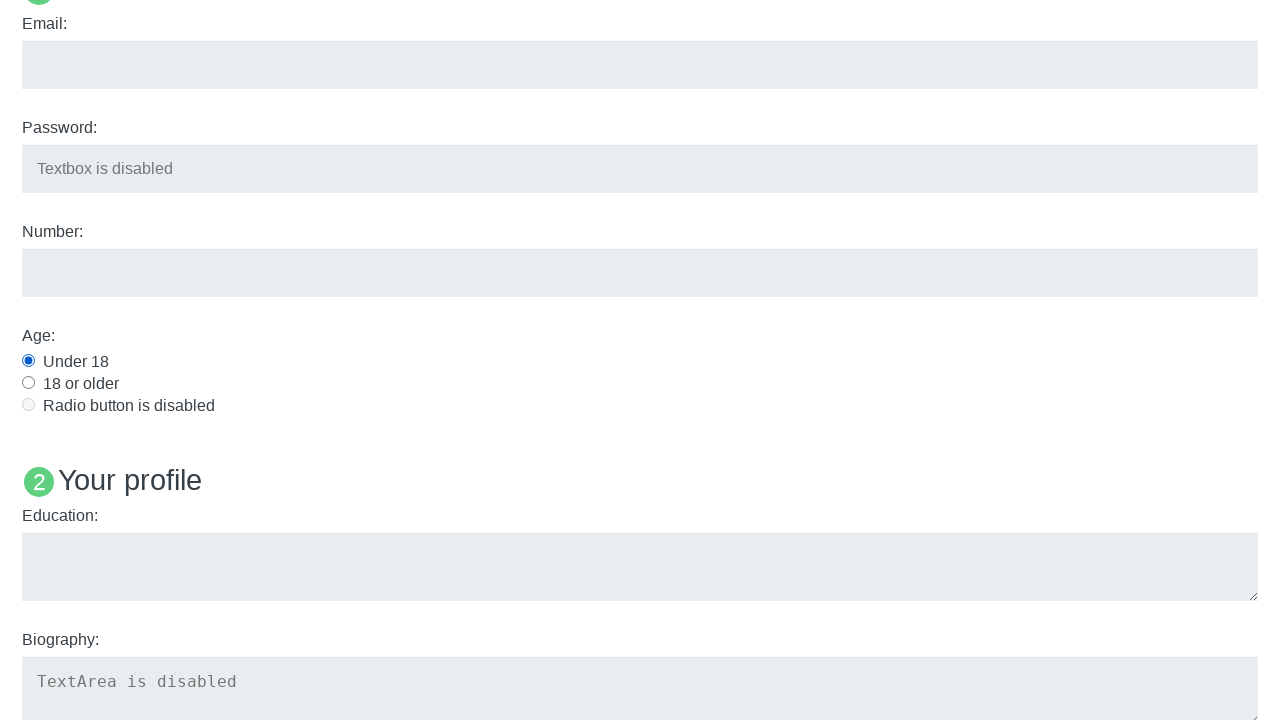

Verified age under 18 radio button is selected
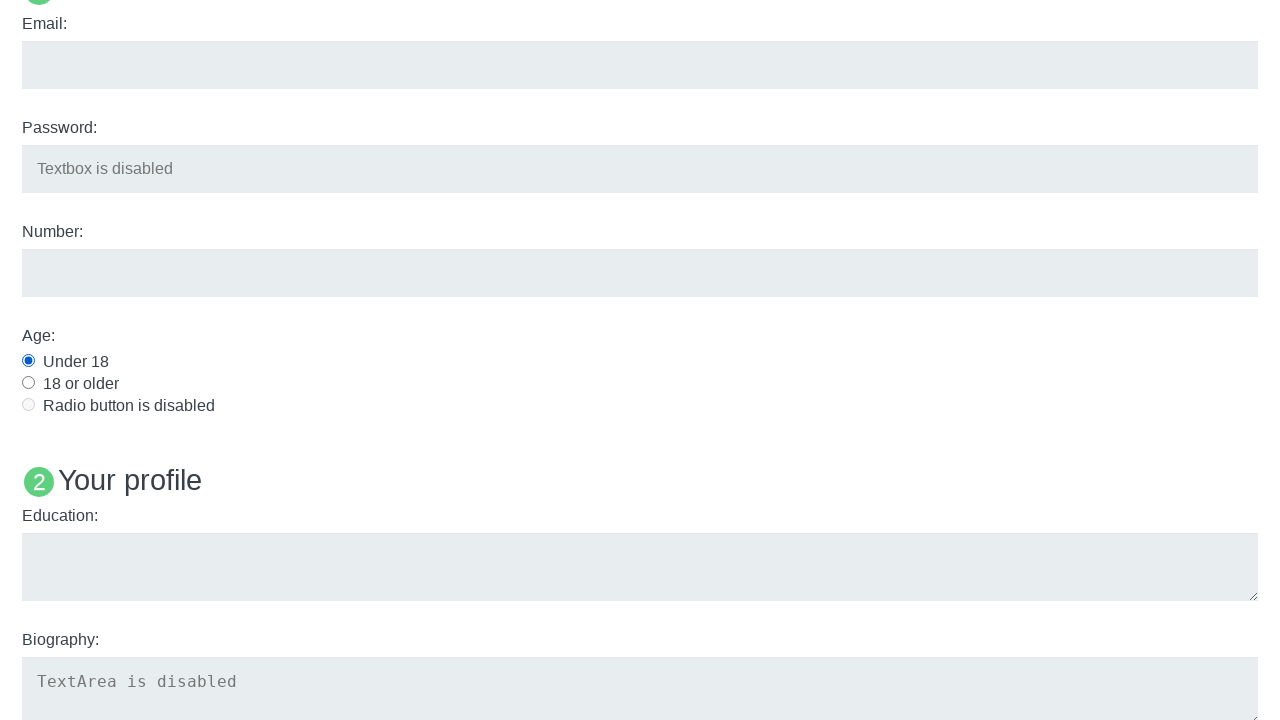

Clicked Java checkbox at (28, 361) on input#java
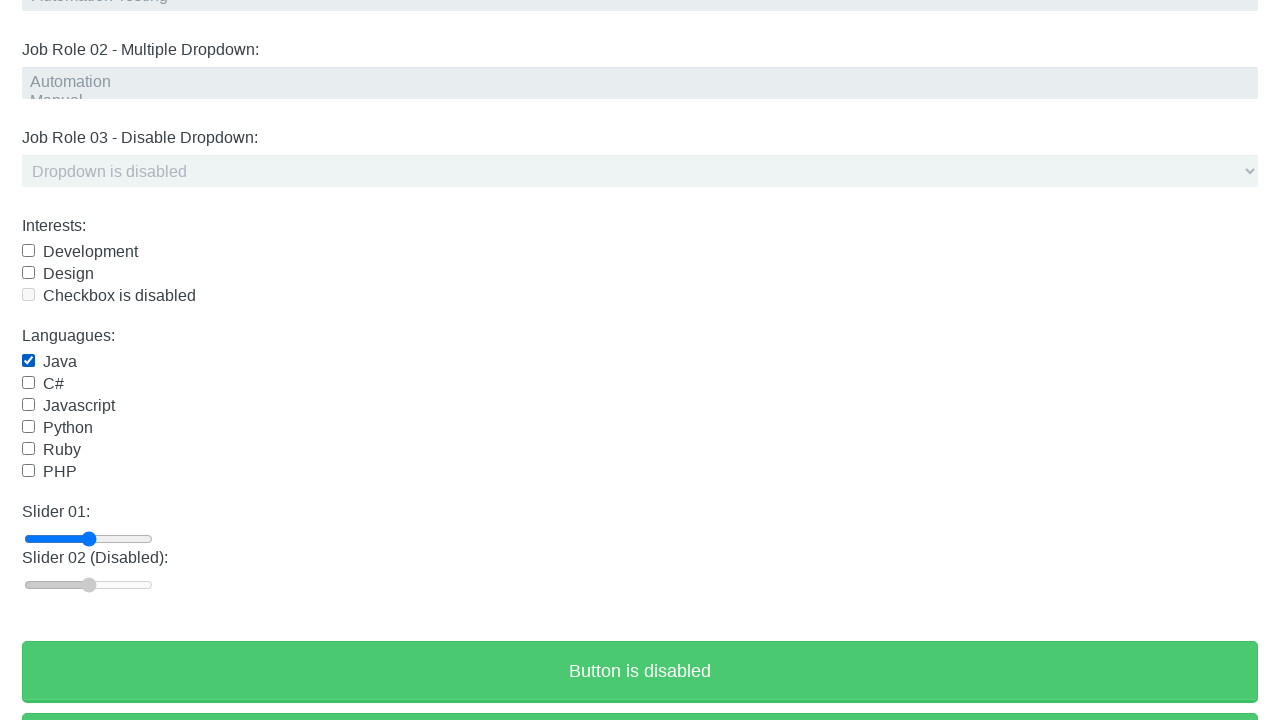

Verified Java checkbox is selected
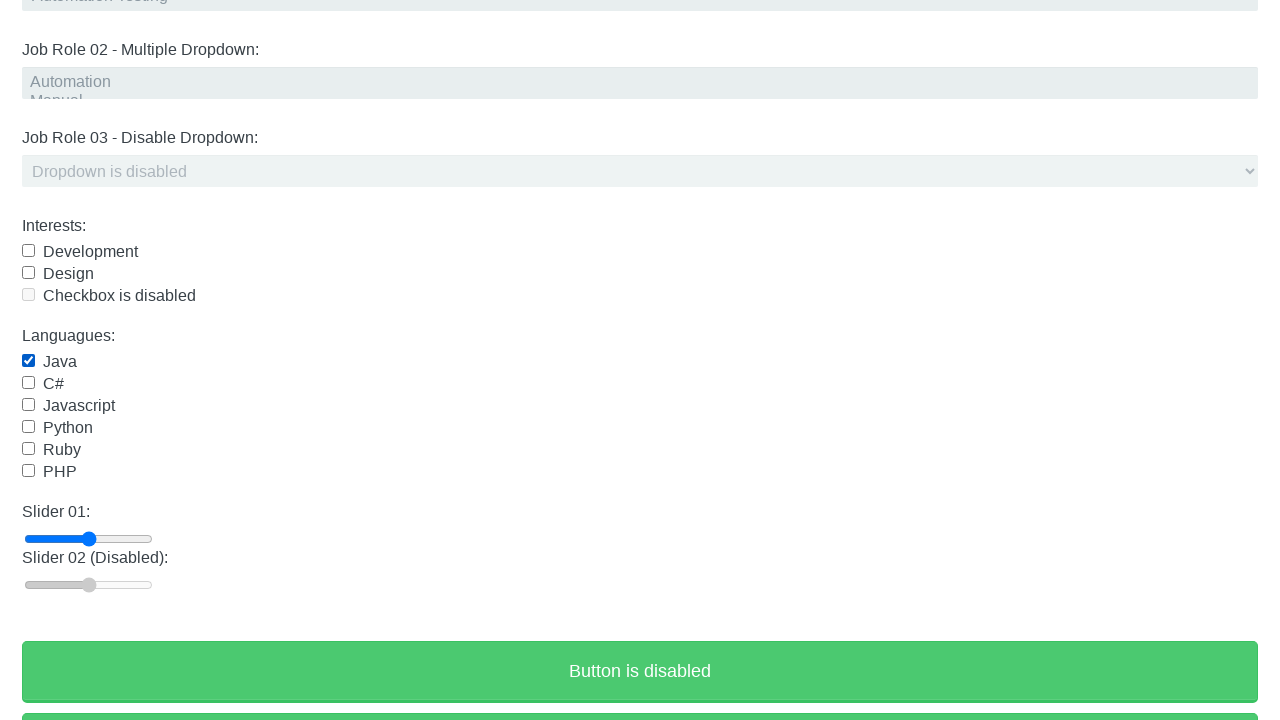

Clicked age under 18 radio button again to toggle state at (28, 360) on input#under_18
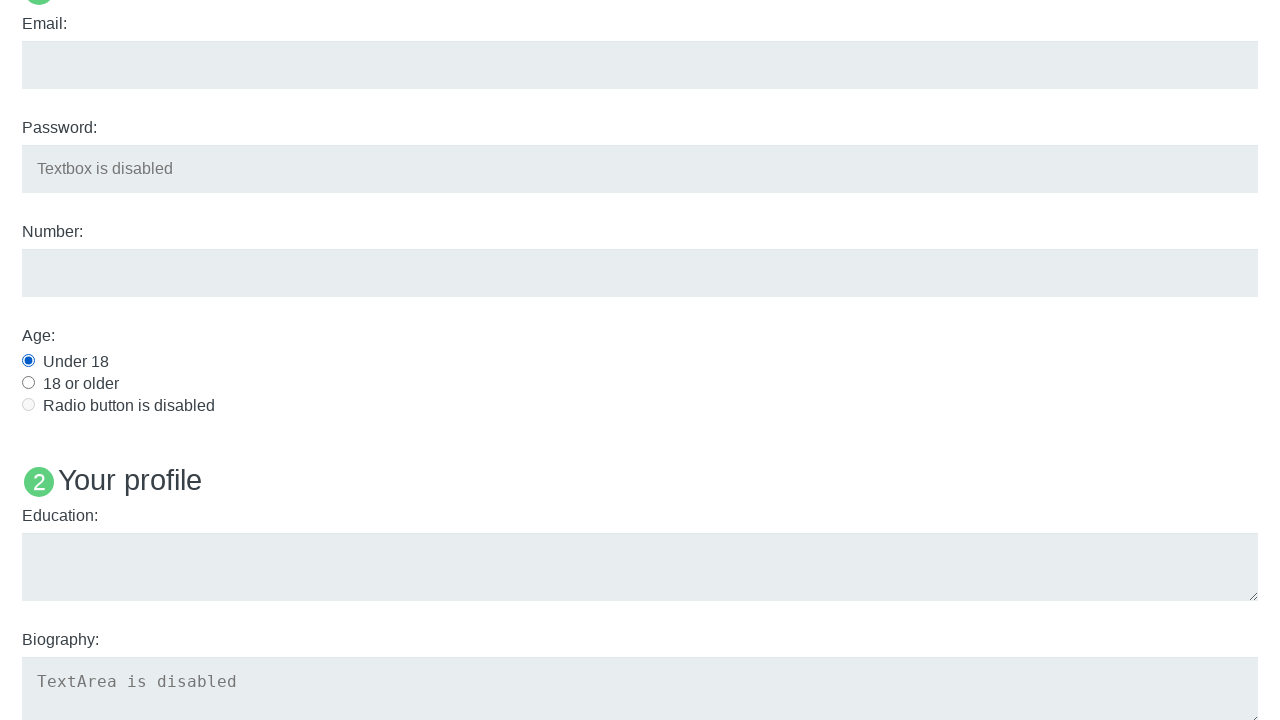

Clicked Java checkbox again to toggle state at (28, 361) on input#java
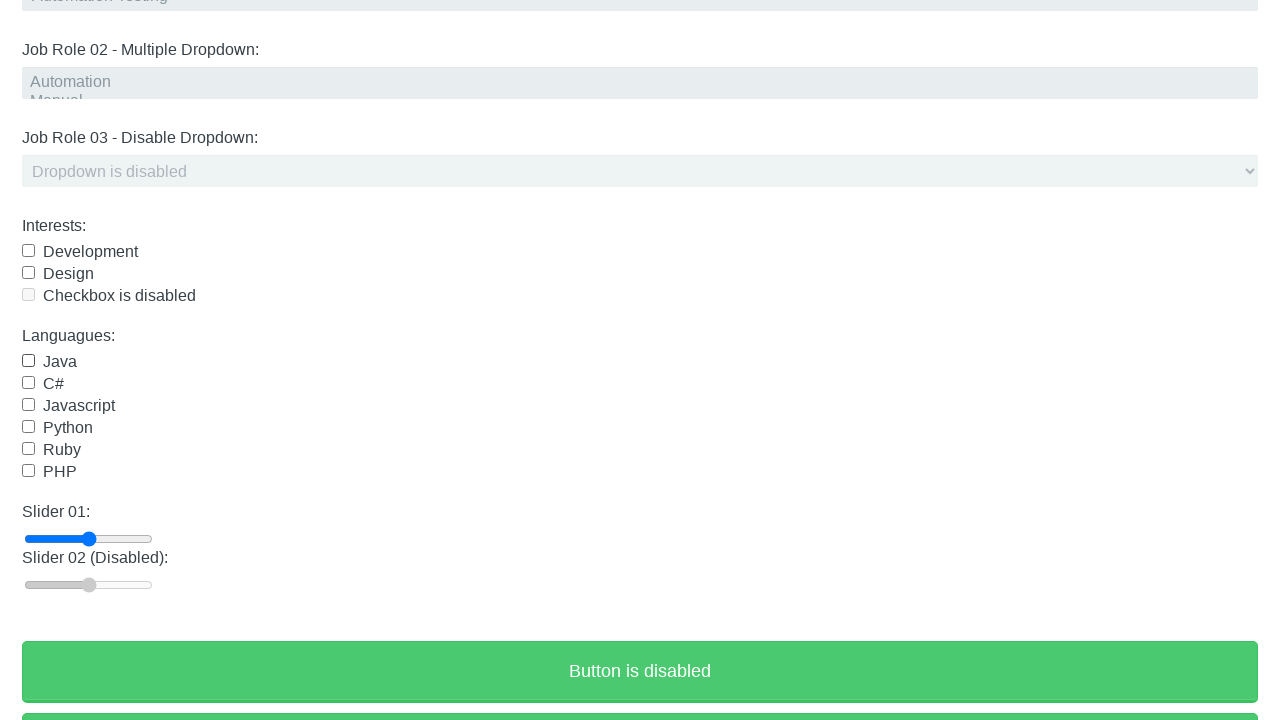

Verified age under 18 radio button state after toggle
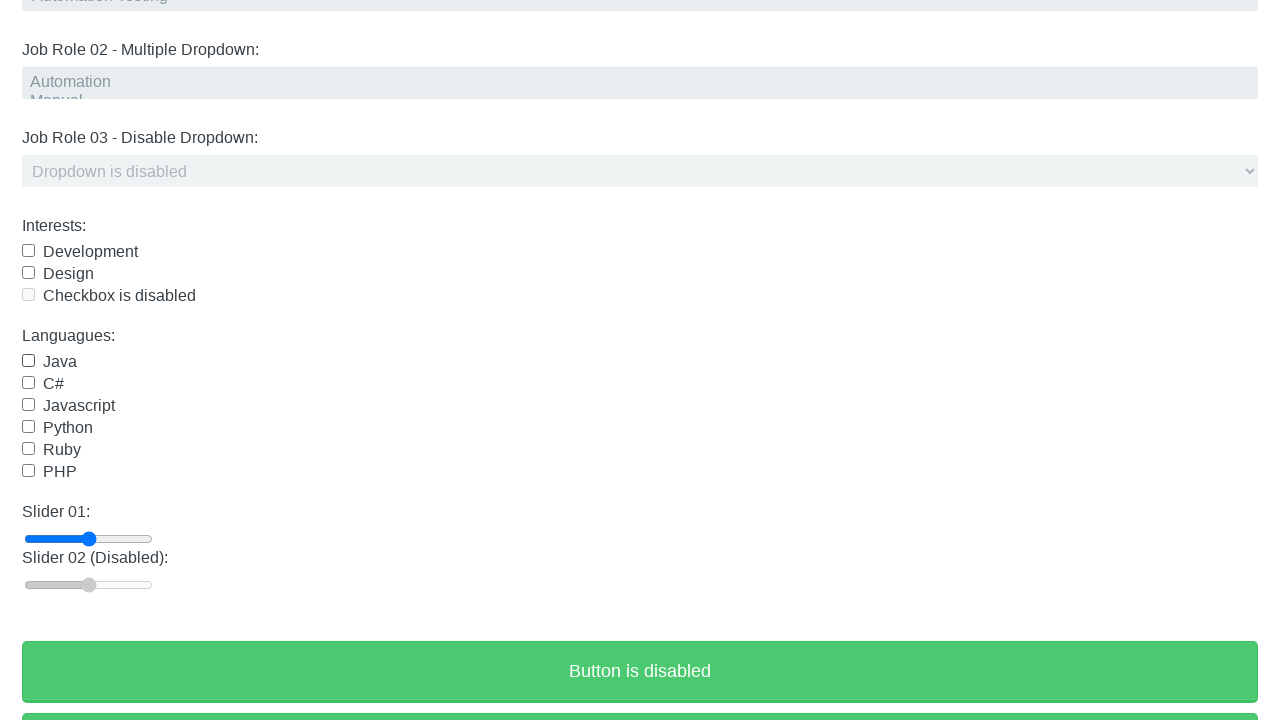

Verified Java checkbox state after toggle
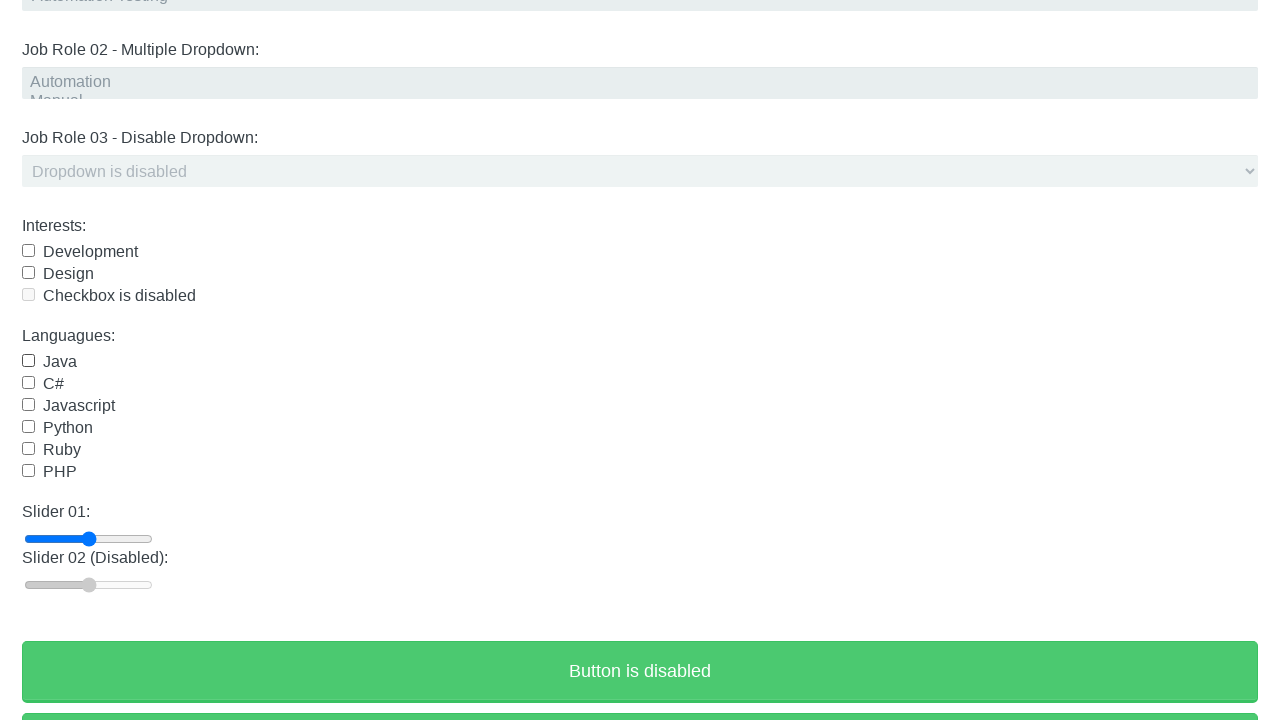

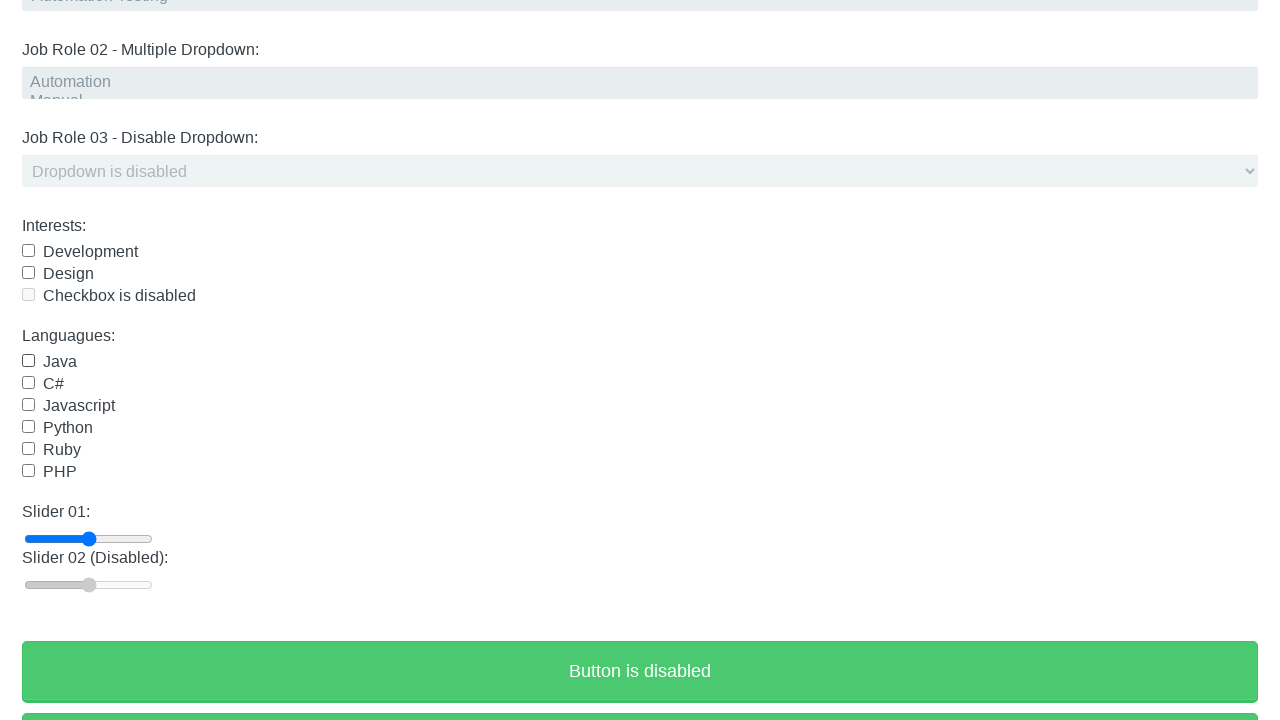